Tests drag and drop functionality within an iframe by dragging a draggable element to a droppable target

Starting URL: https://jqueryui.com/droppable/

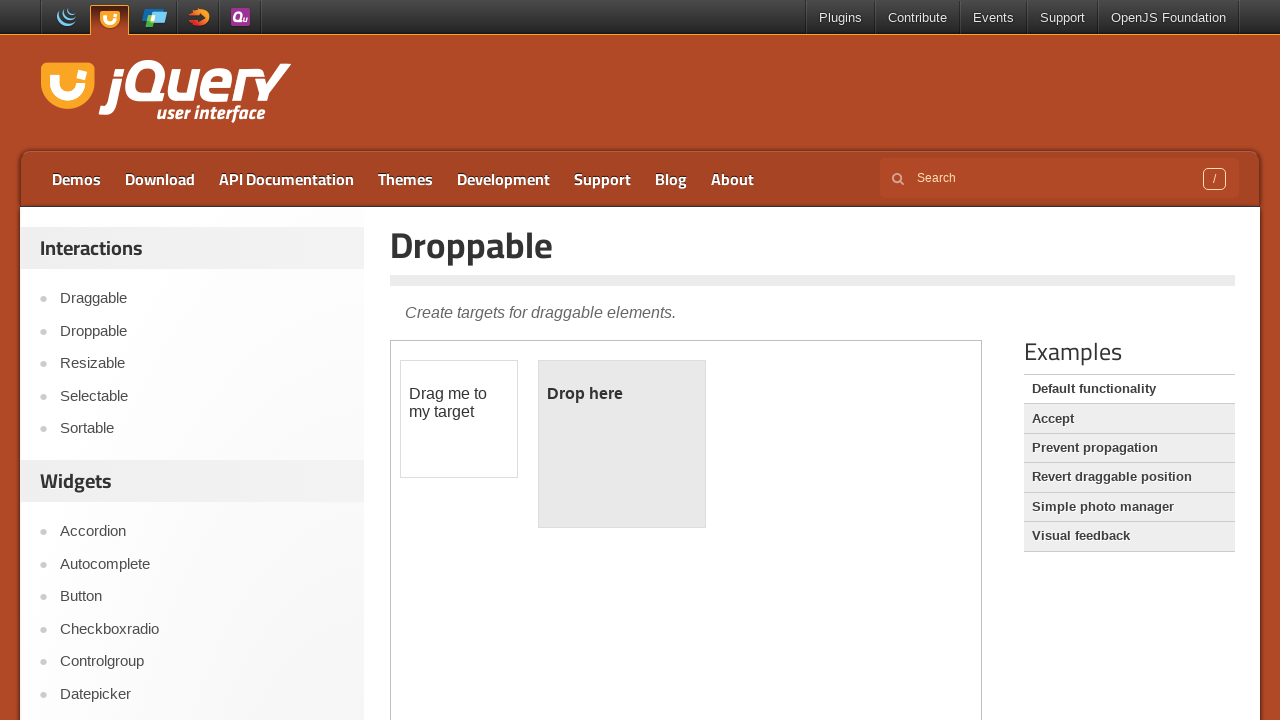

Located iframe with demo-frame class
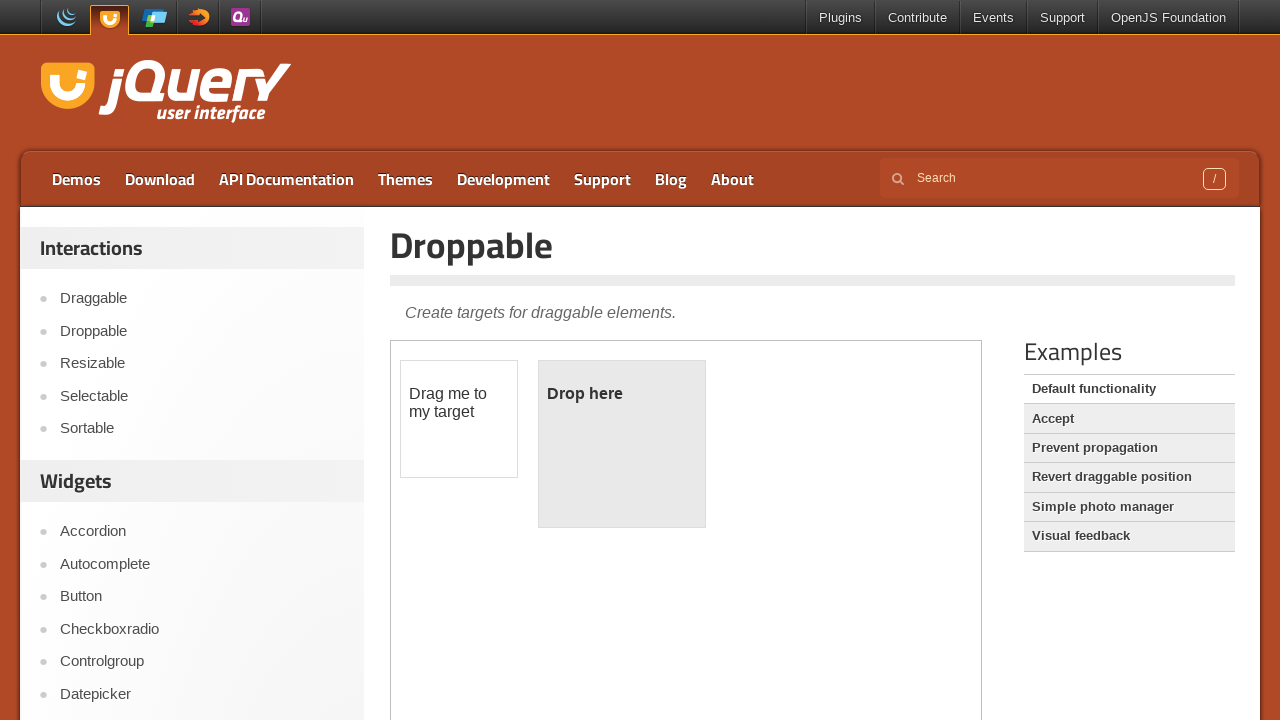

Located draggable element with id 'draggable'
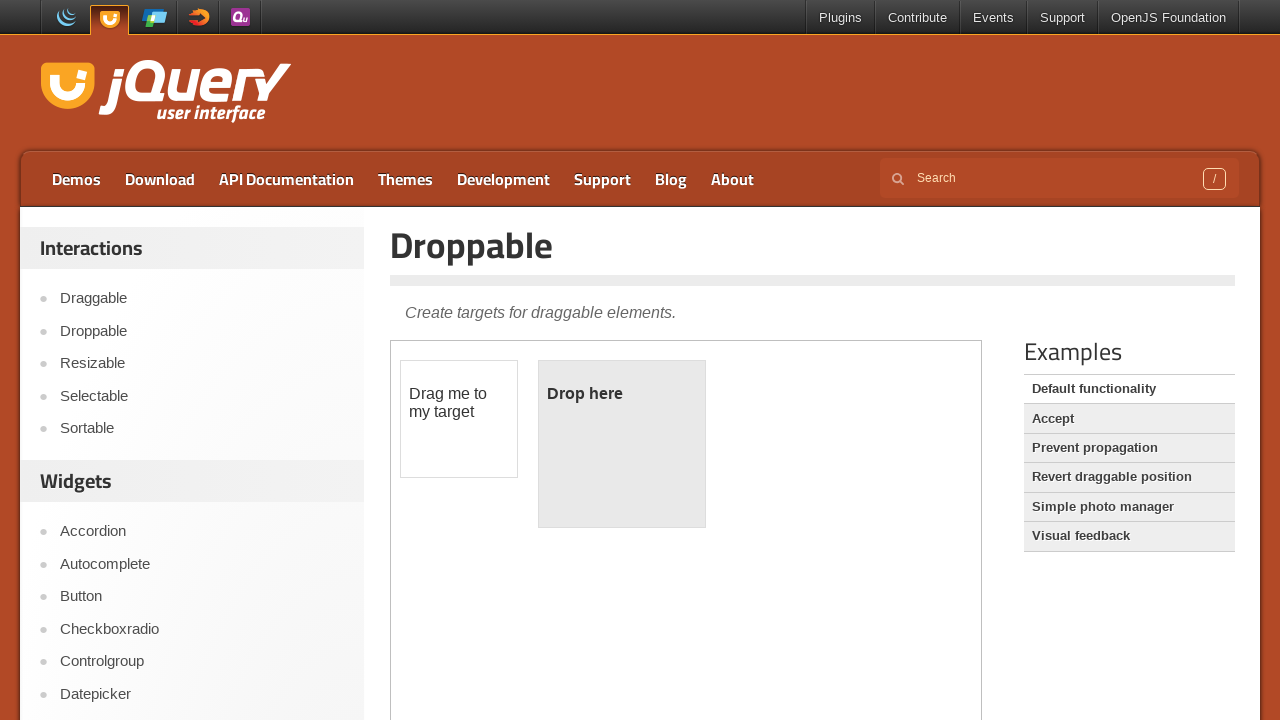

Located droppable target element with id 'droppable'
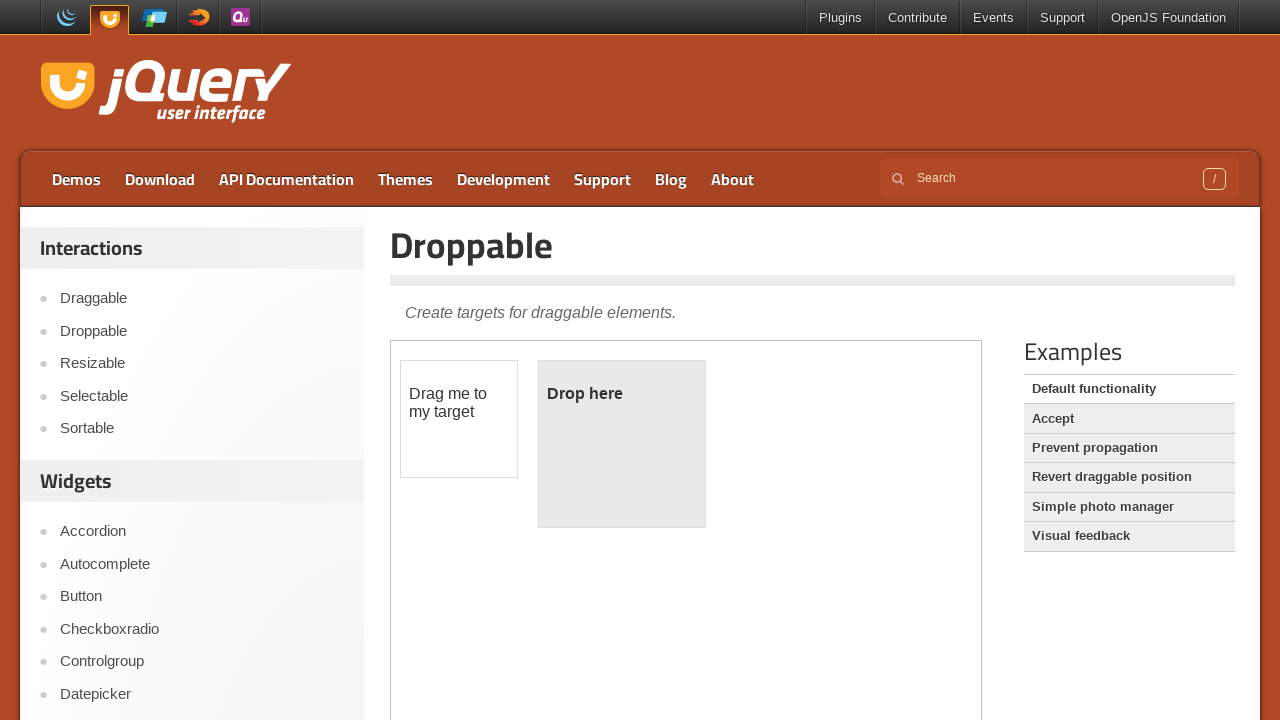

Dragged element from draggable to droppable target at (622, 444)
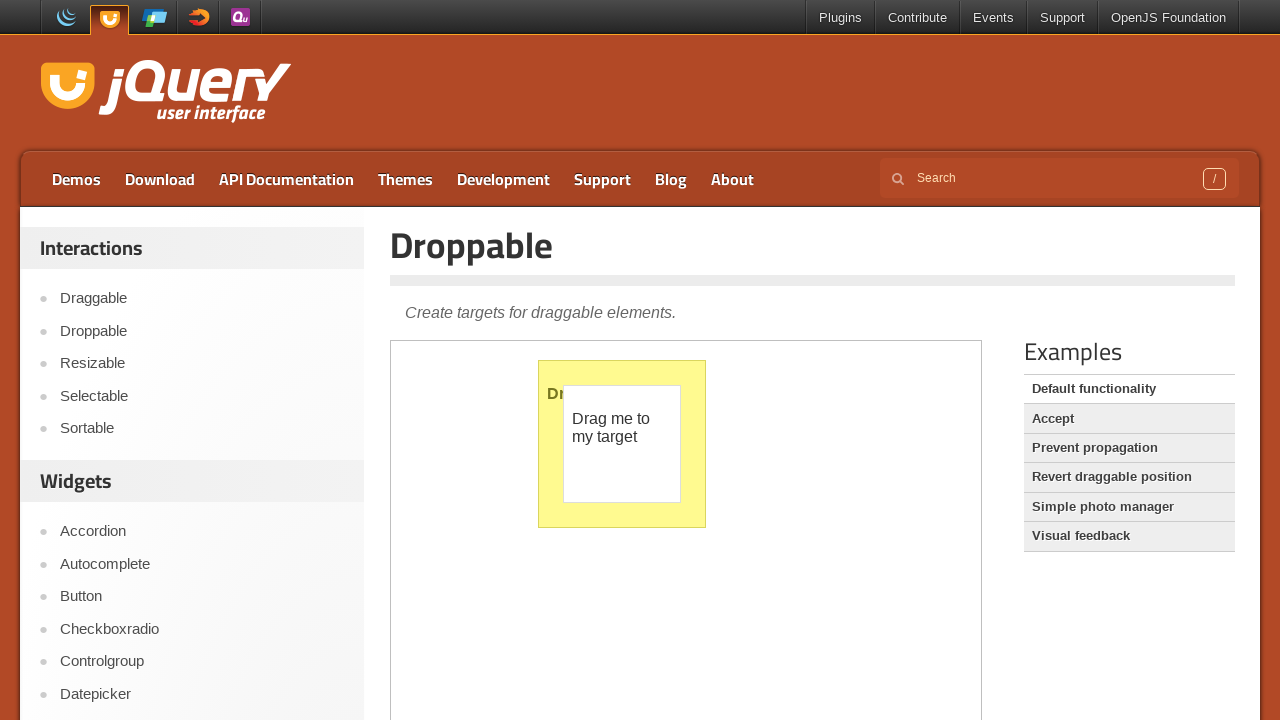

Counted 1 iframe(s) on the page
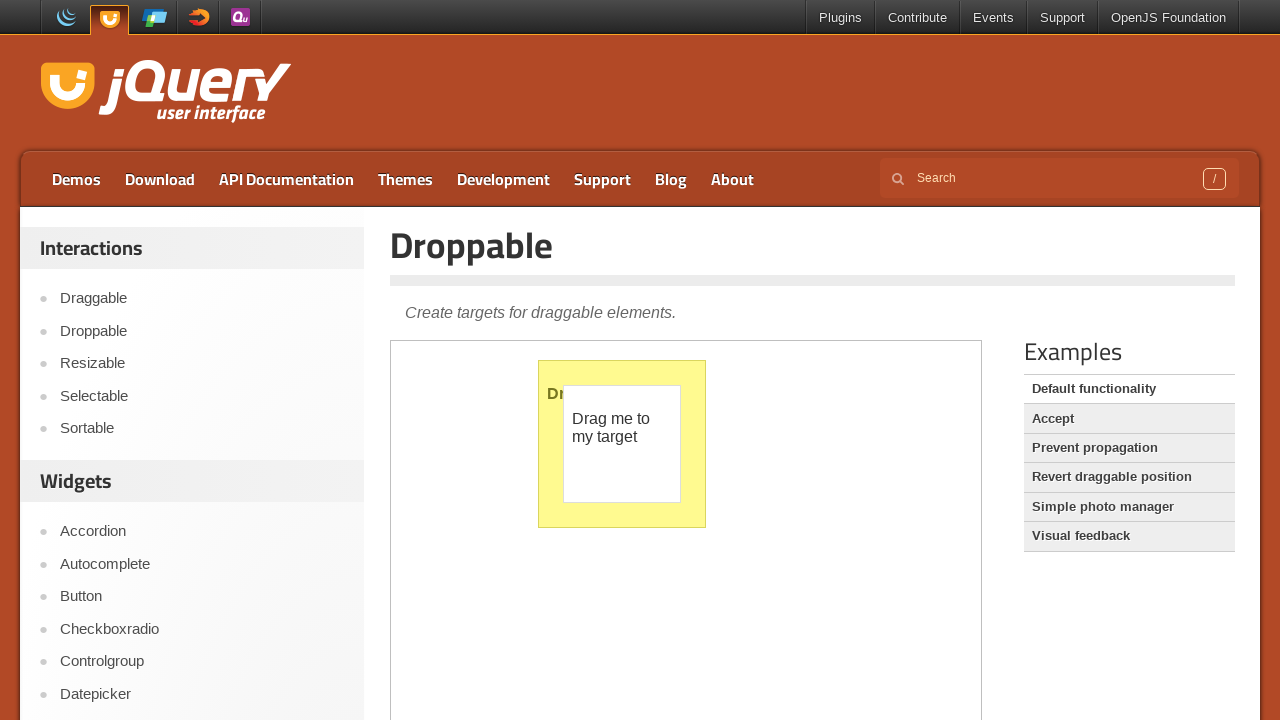

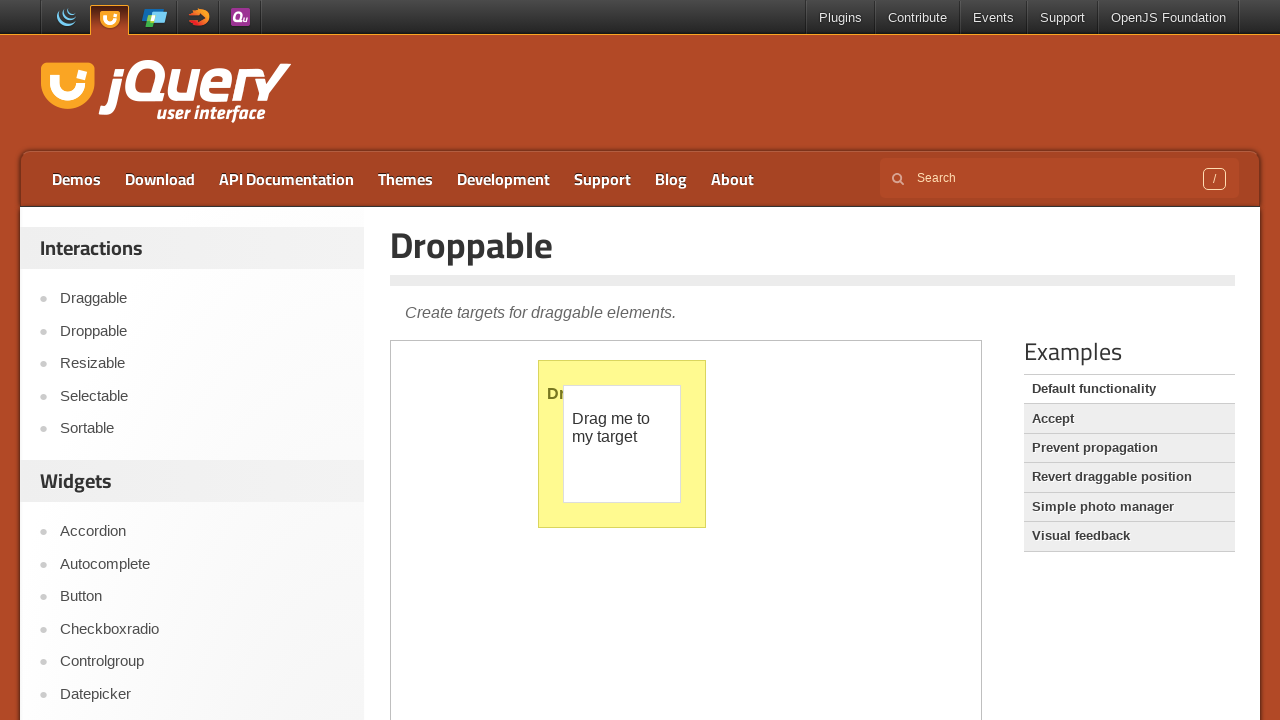